Solves a math problem on the page by calculating a logarithmic expression, entering the answer, selecting checkboxes and radio buttons, and submitting the form

Starting URL: http://suninjuly.github.io/math.html

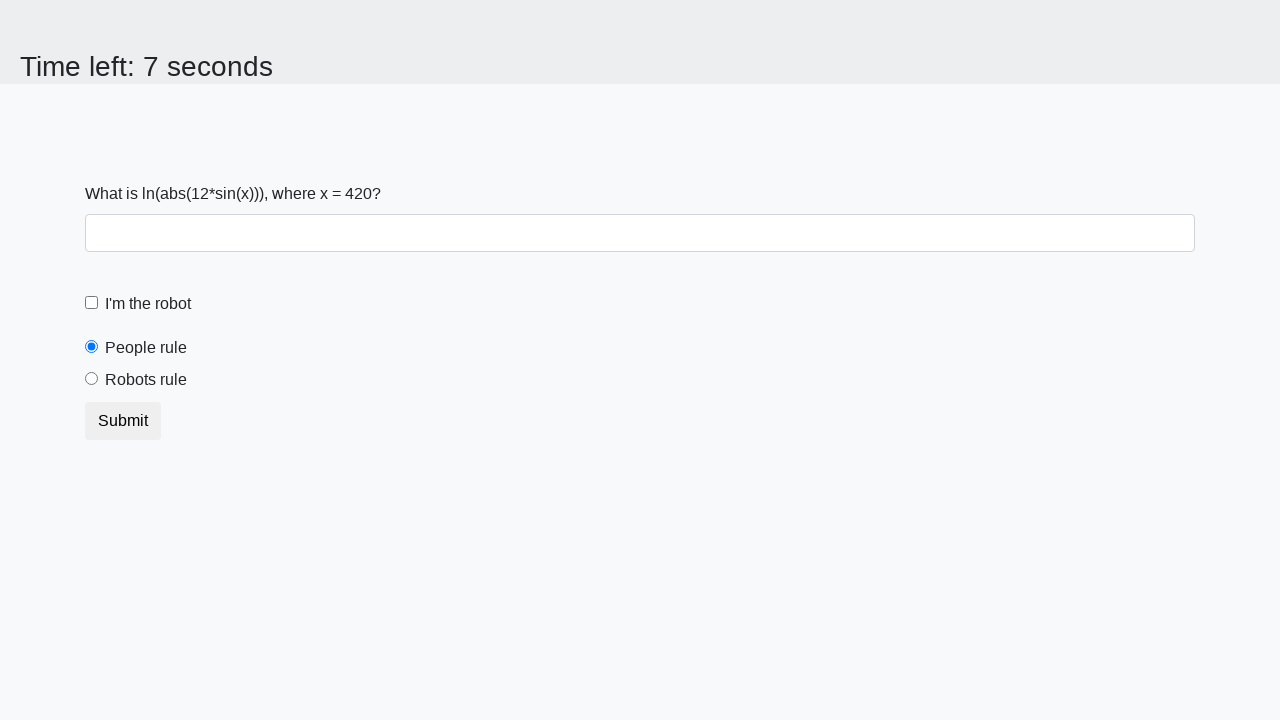

Retrieved x value from the page
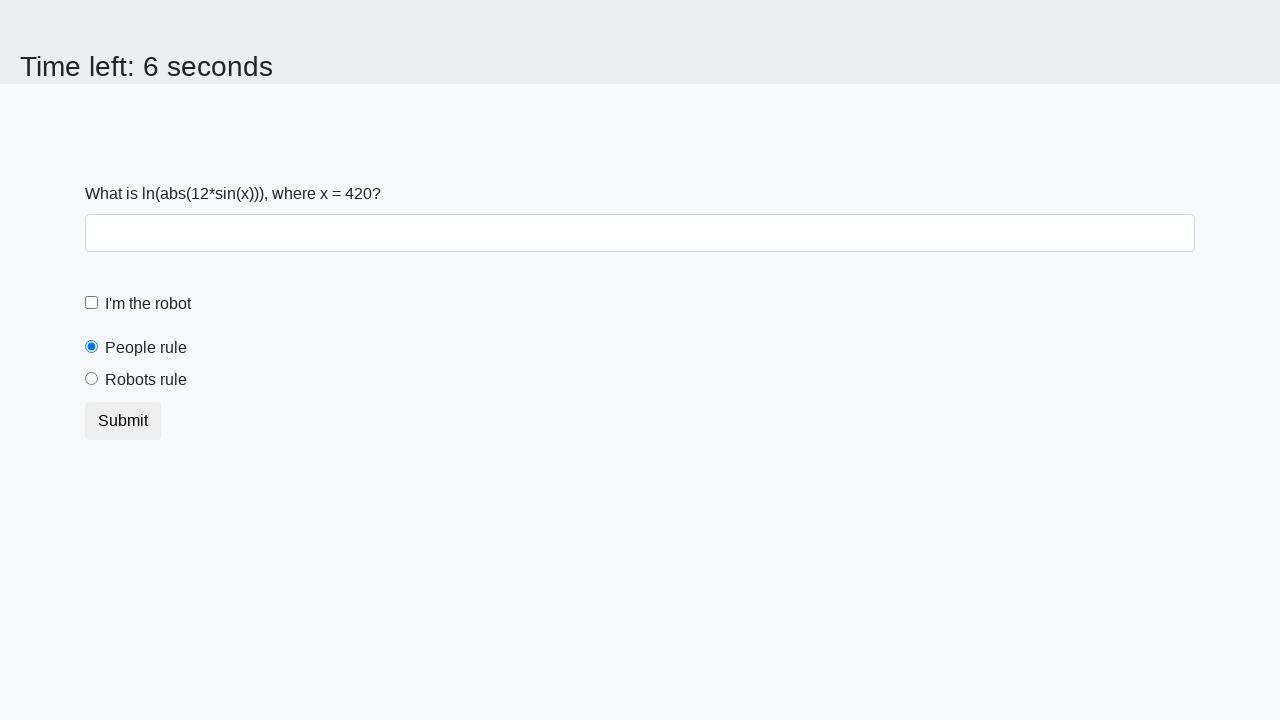

Calculated logarithmic expression: log(abs(12 * sin(x)))
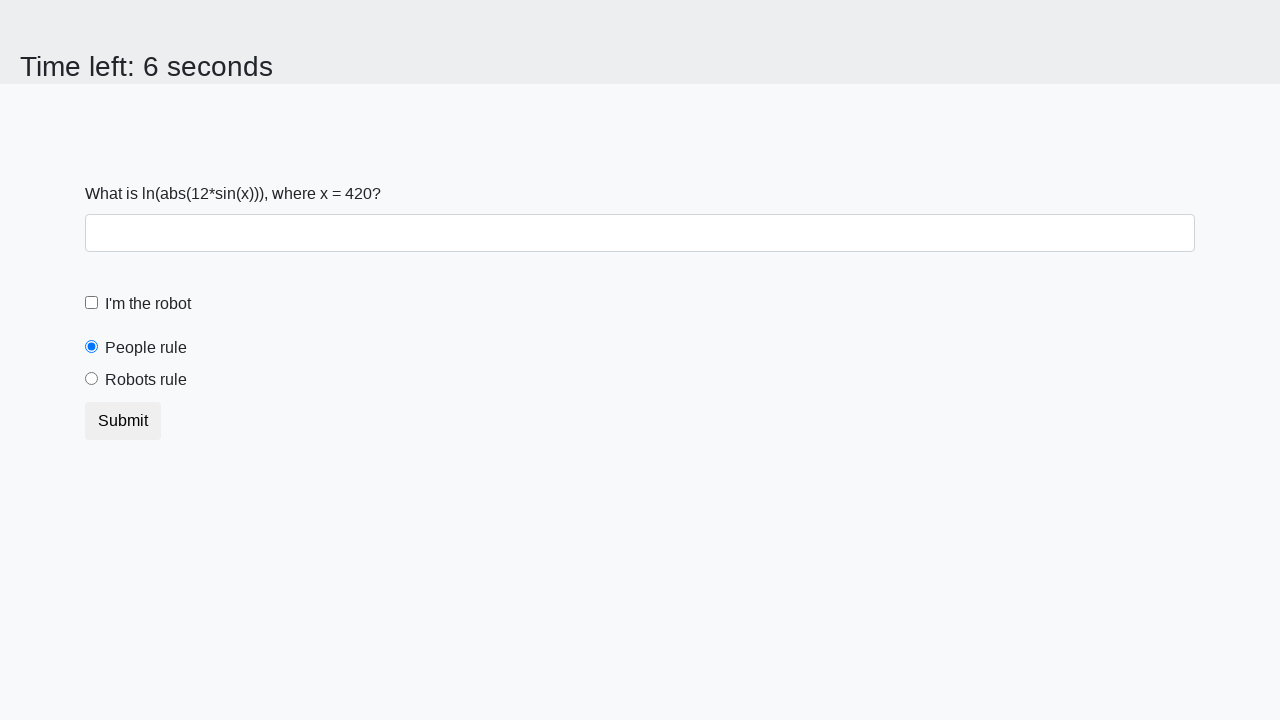

Filled answer field with calculated result on #answer
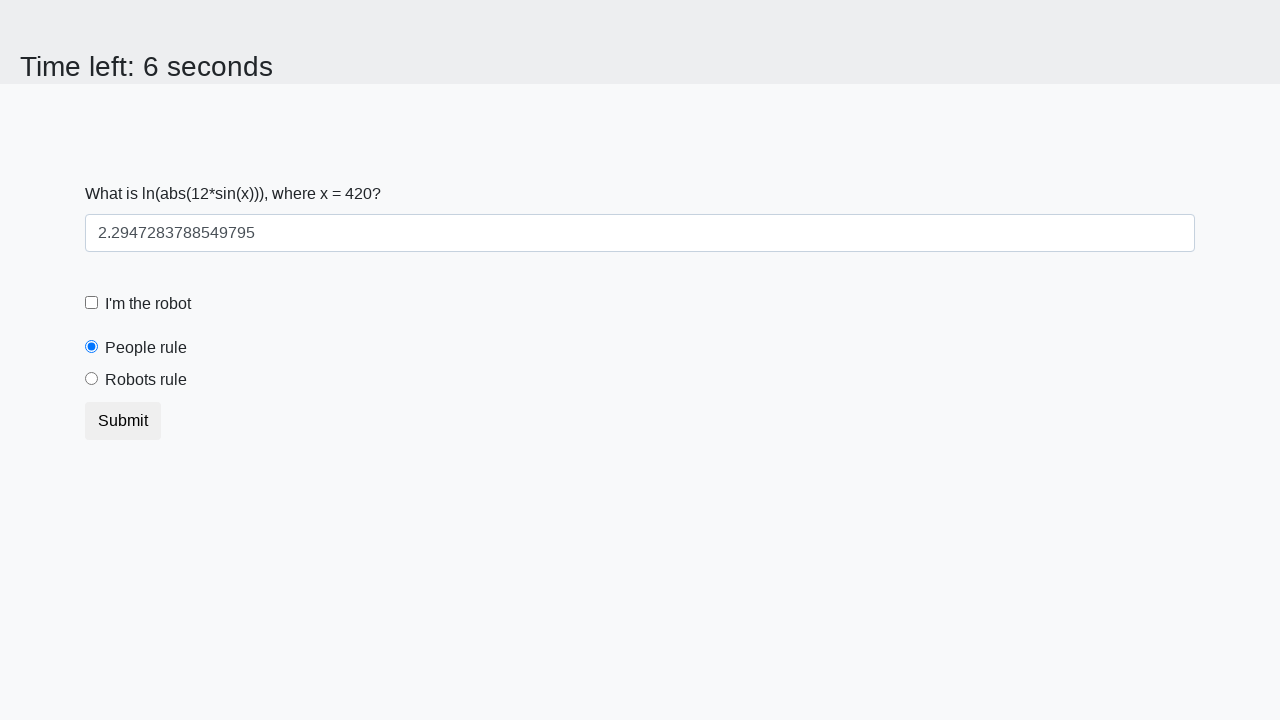

Clicked the robot checkbox at (92, 303) on #robotCheckbox
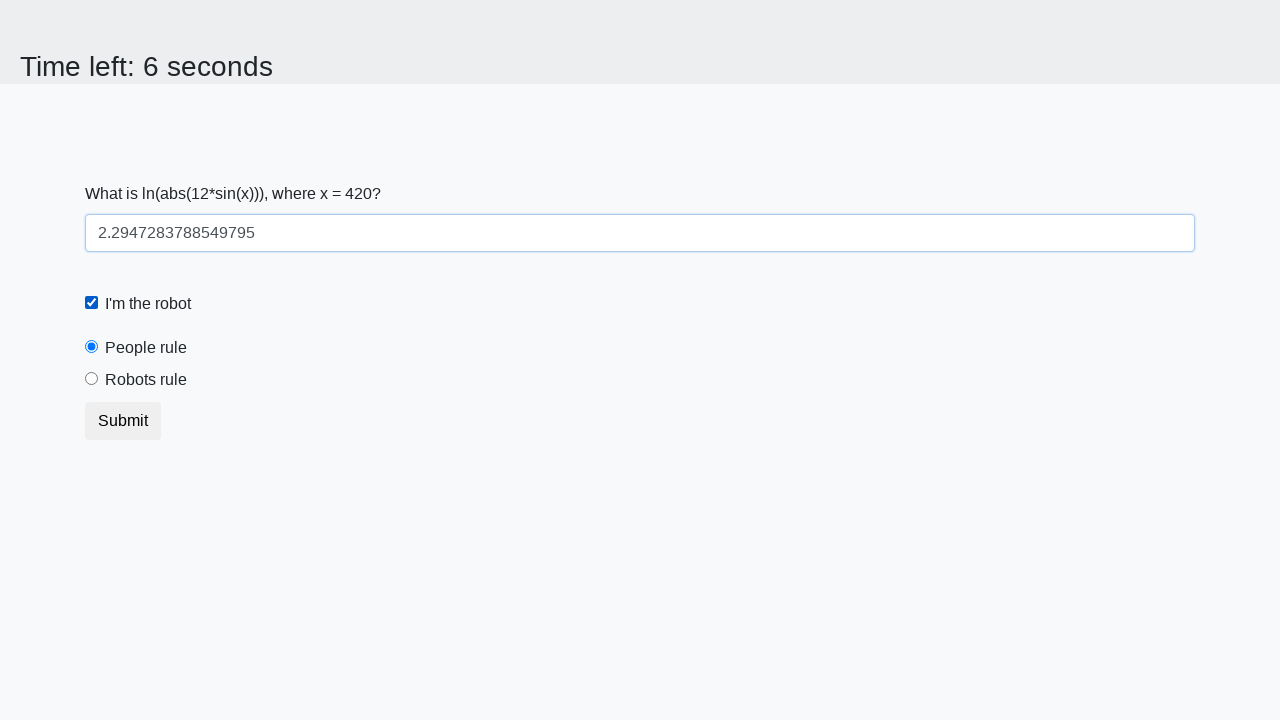

Clicked the robot radio button at (92, 379) on #robotsRule
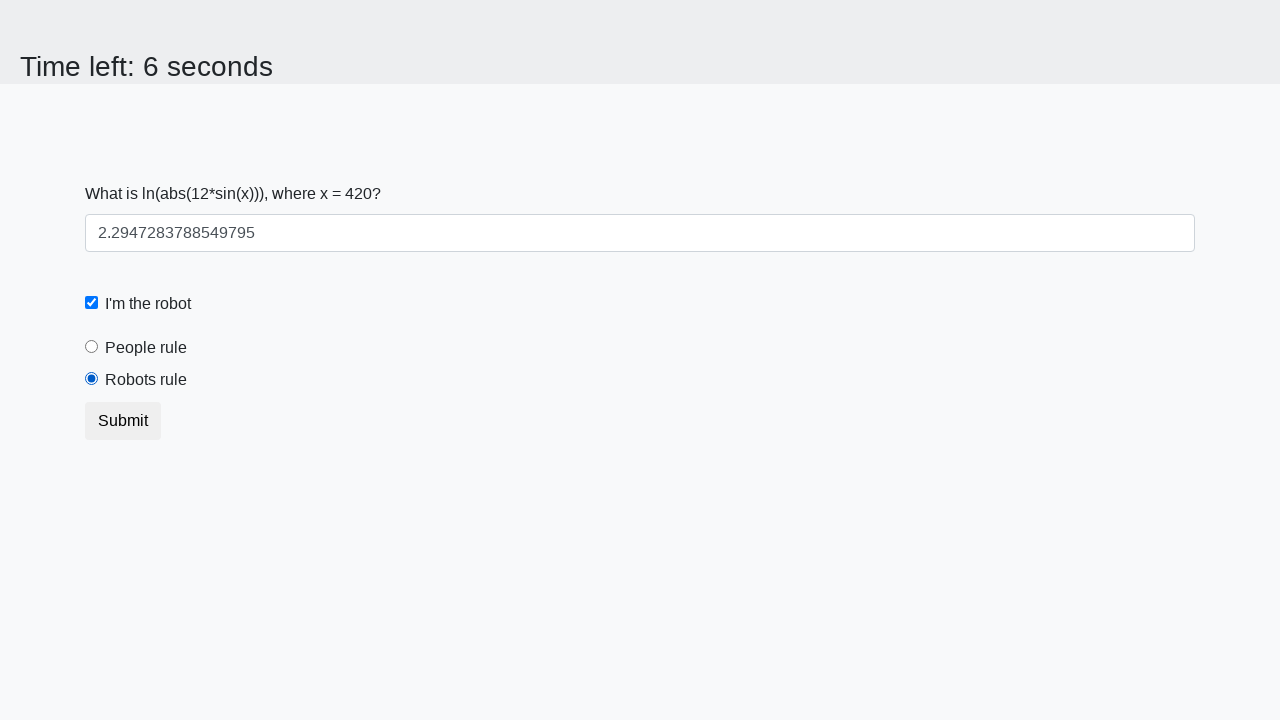

Submitted the form at (123, 421) on button[type='submit']
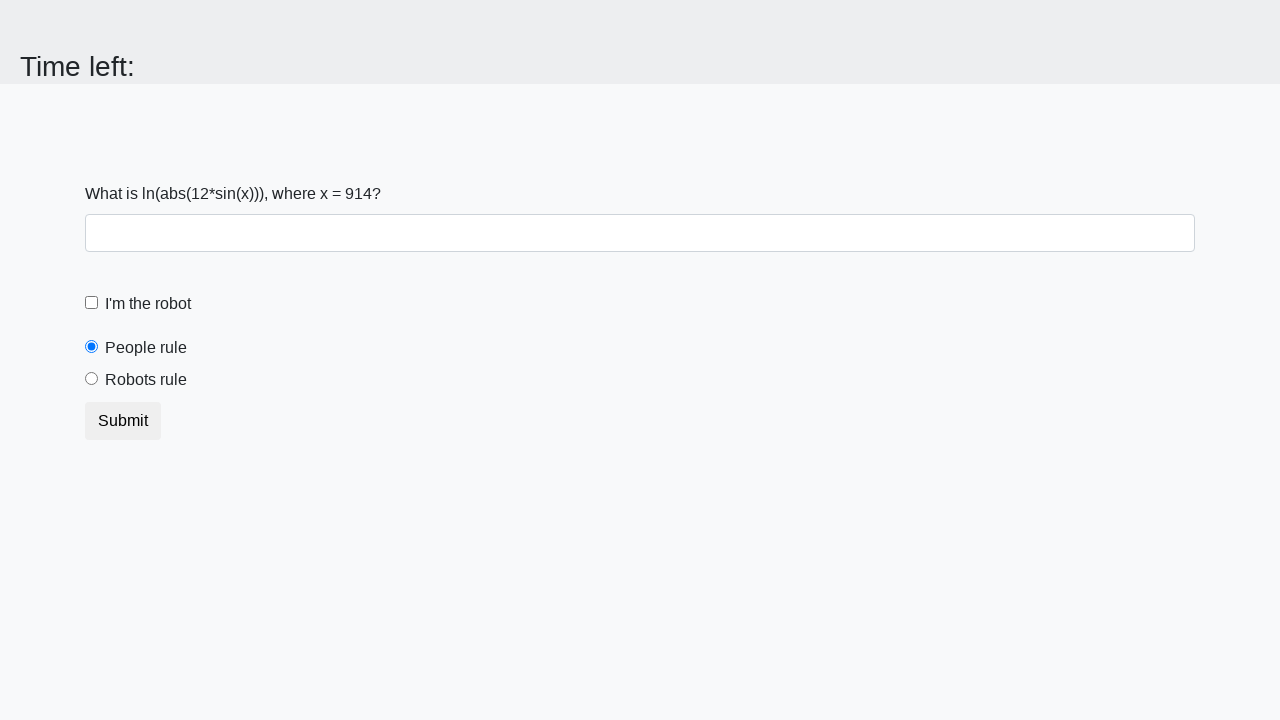

Set up dialog handler and accepted alert if present
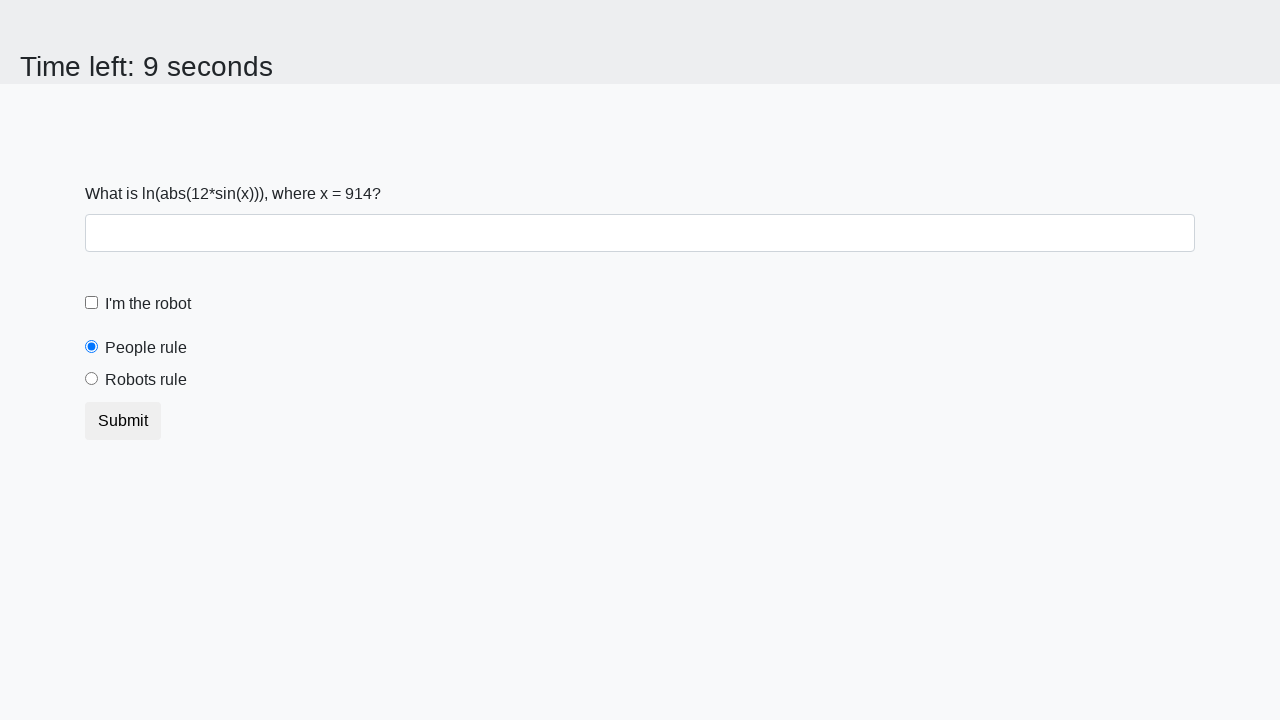

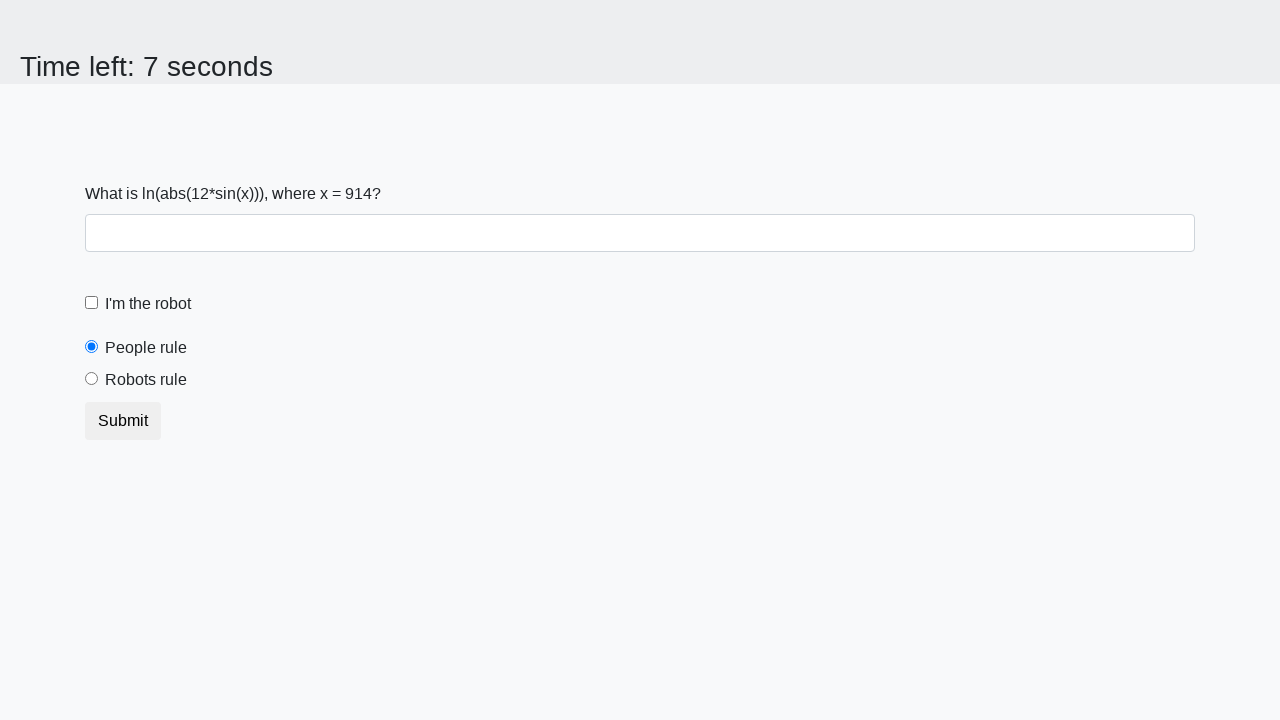